Tests form submission by filling out all form fields (first name, last name, address, email, phone, city, country, job position, company) while leaving zip code empty, then submits the form and verifies validation styling on the fields.

Starting URL: https://bonigarcia.dev/selenium-webdriver-java/data-types.html

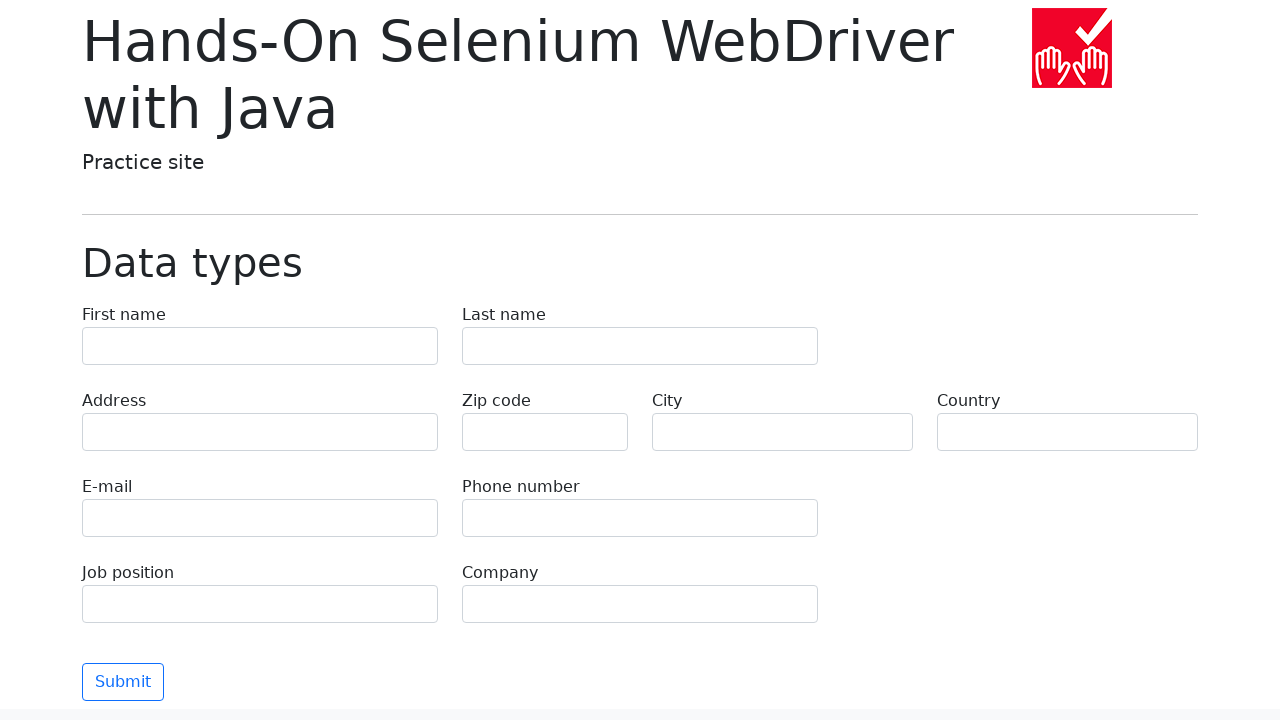

Waited for first name field to load
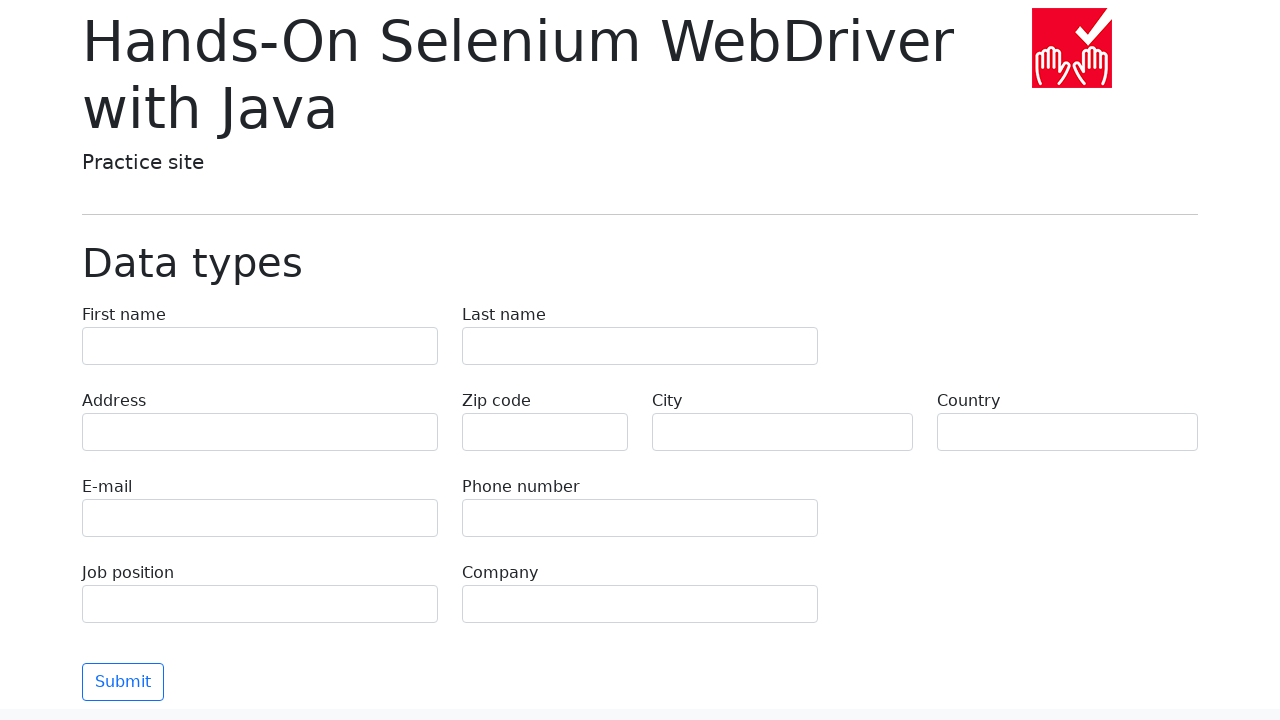

Filled first name field with 'Иван' on input[name='first-name']
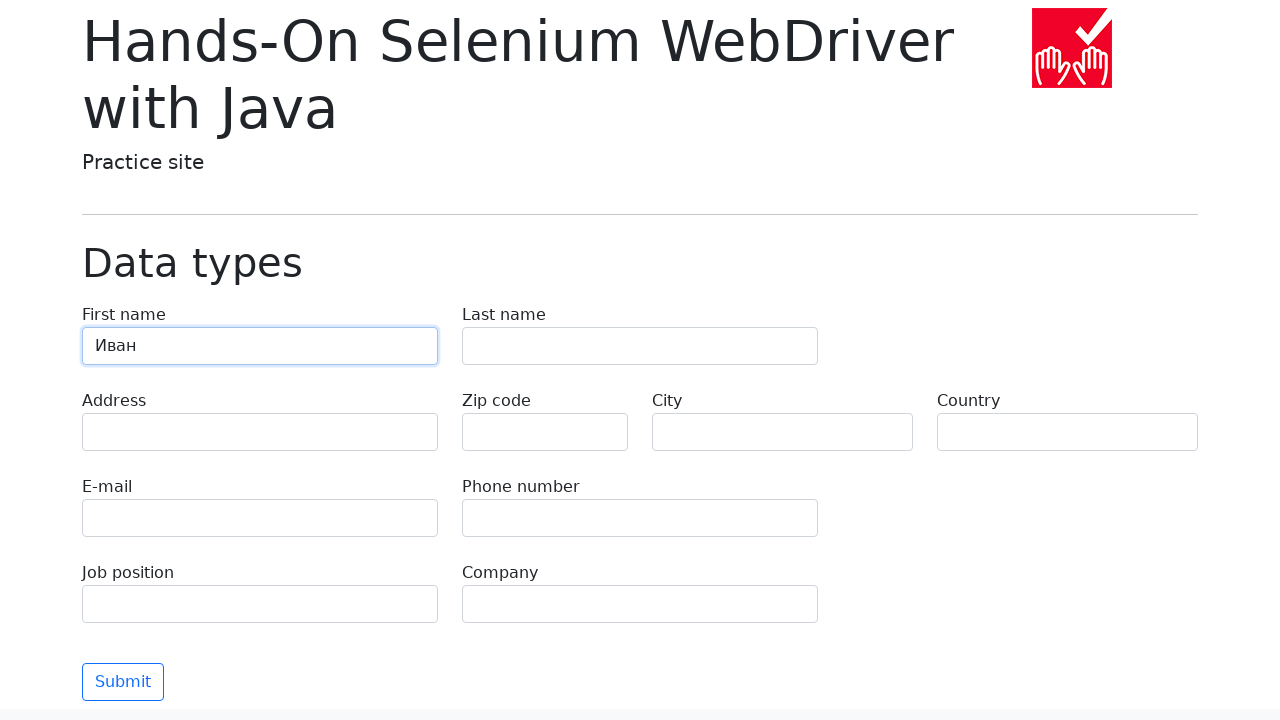

Filled last name field with 'Петров' on input[name='last-name']
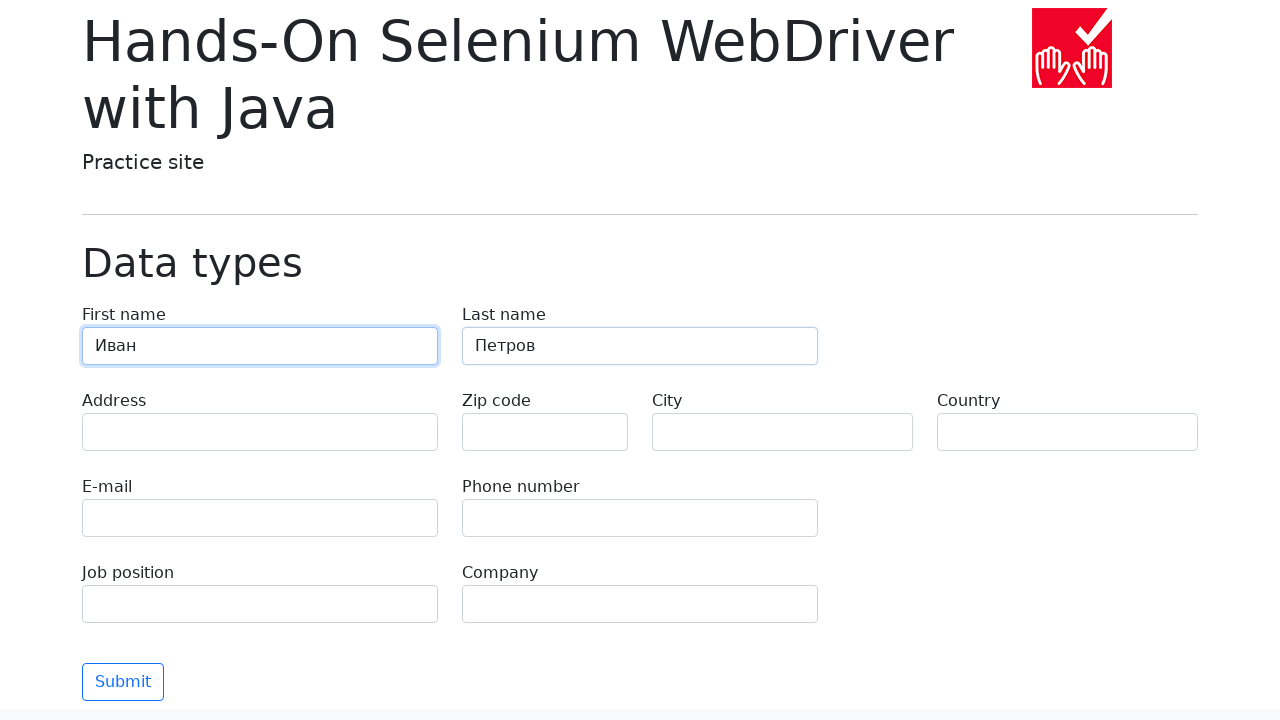

Filled address field with 'Ленина, 55-3' on input[name='address']
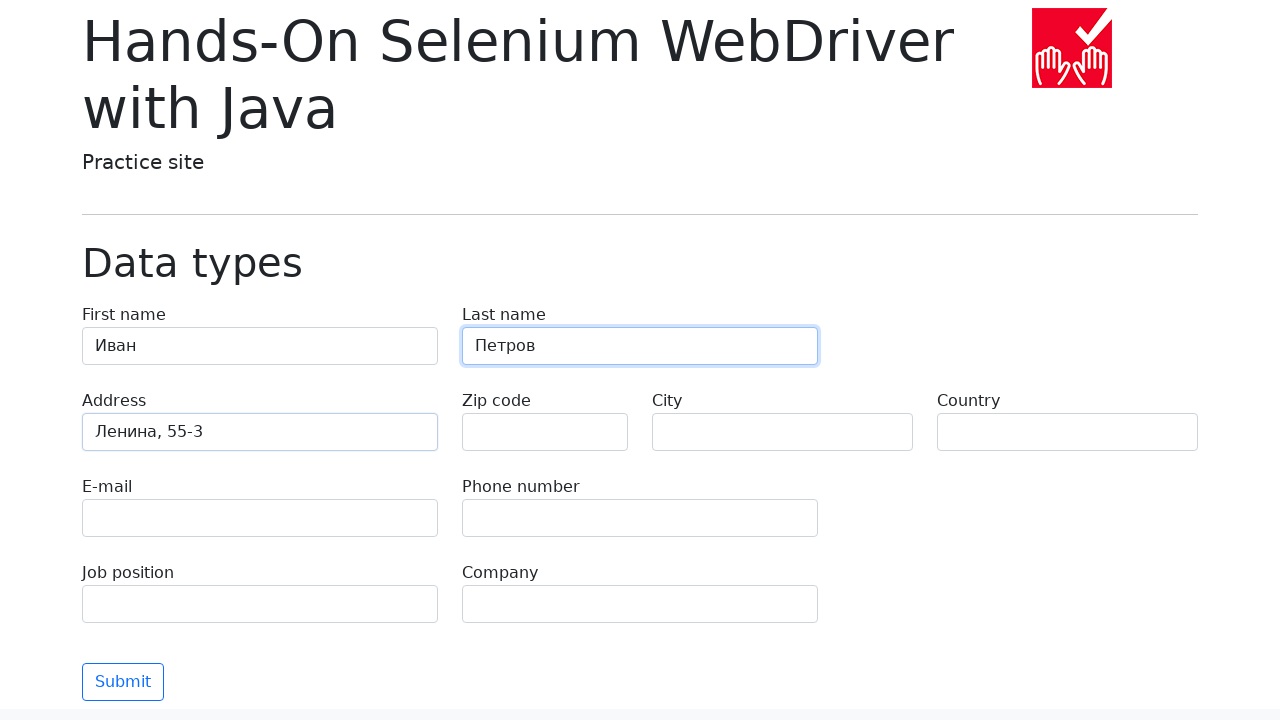

Waited for email field to load
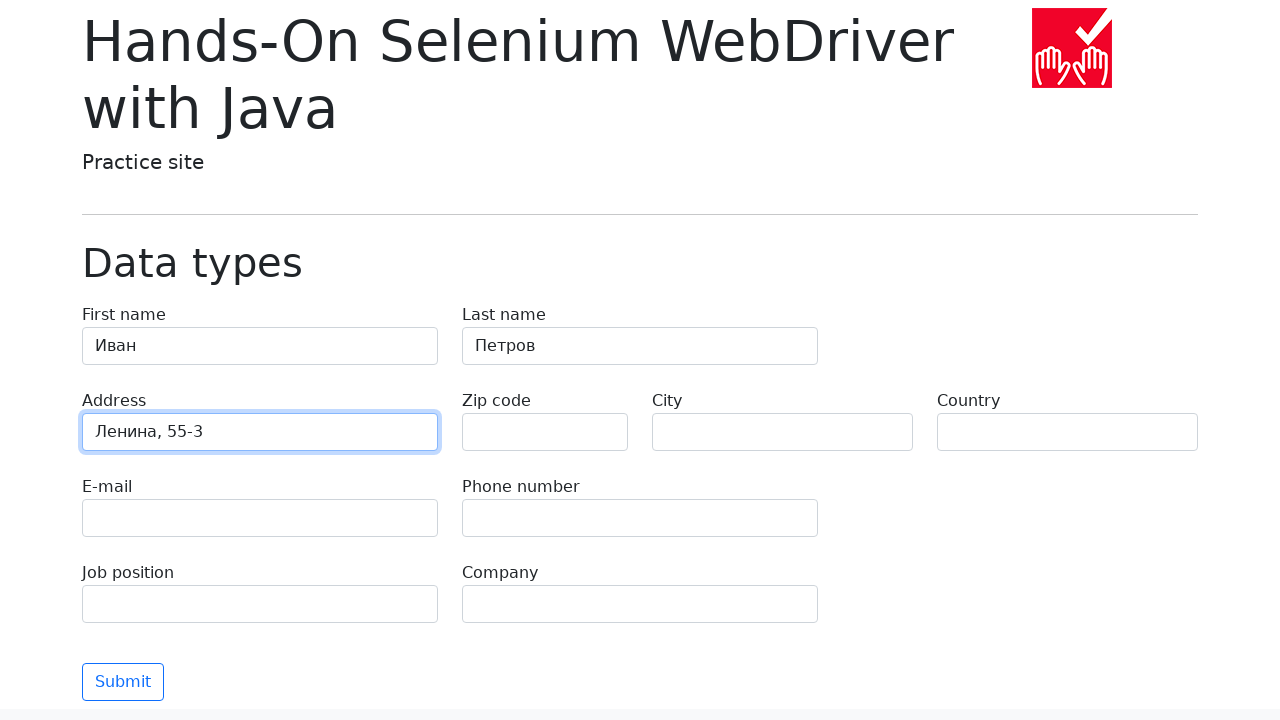

Filled email field with 'test@skypro.com' on input[name='e-mail']
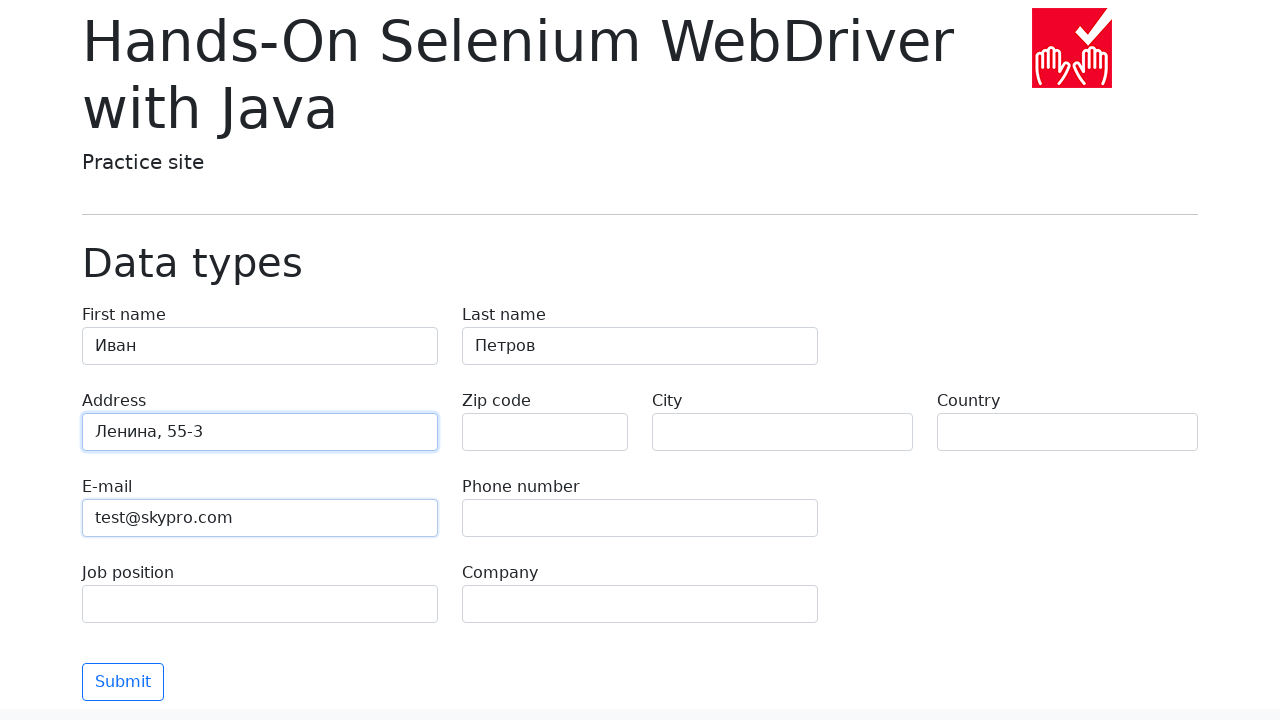

Filled phone field with '+7985899998787' on input[name='phone']
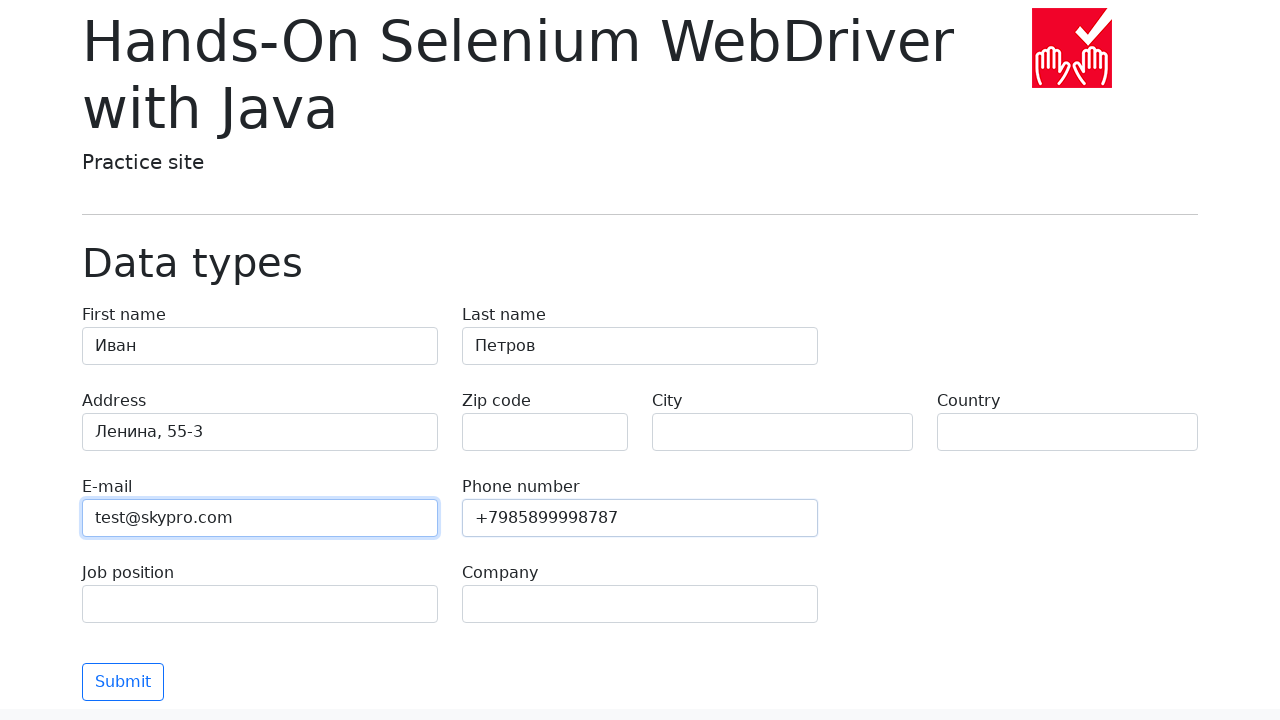

Waited for zip code field to load
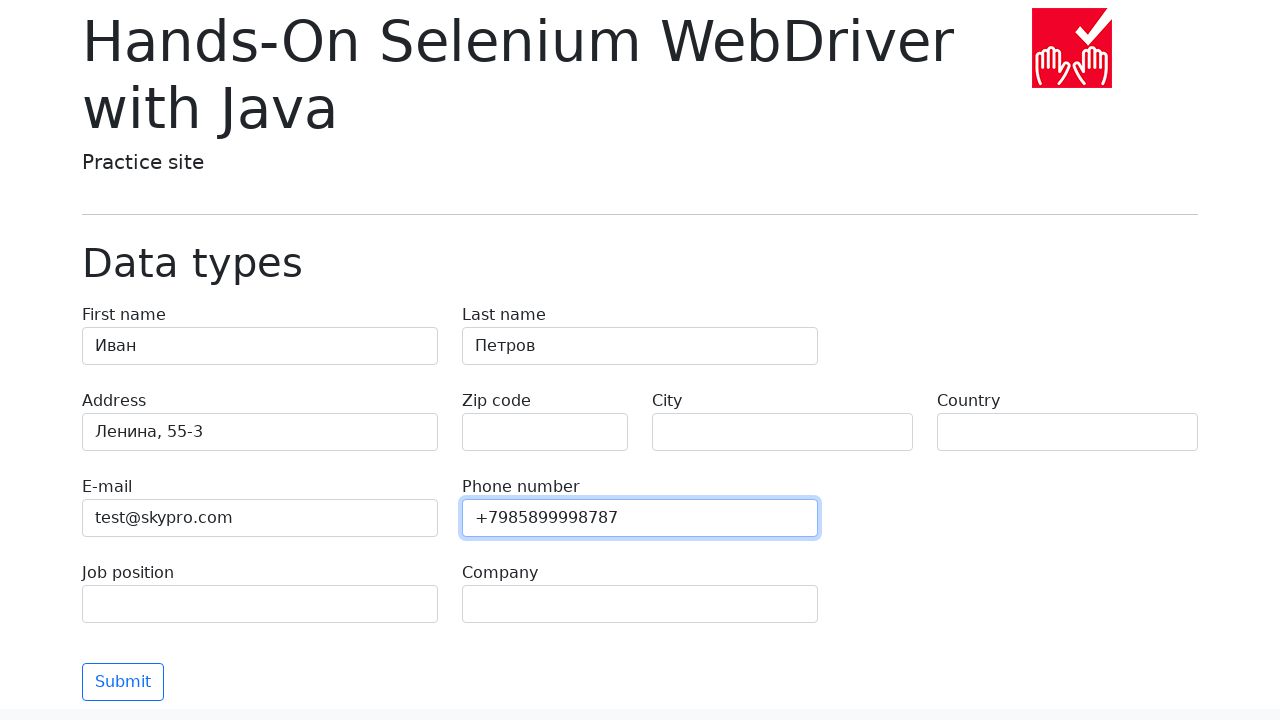

Left zip code field empty on input[name='zip-code']
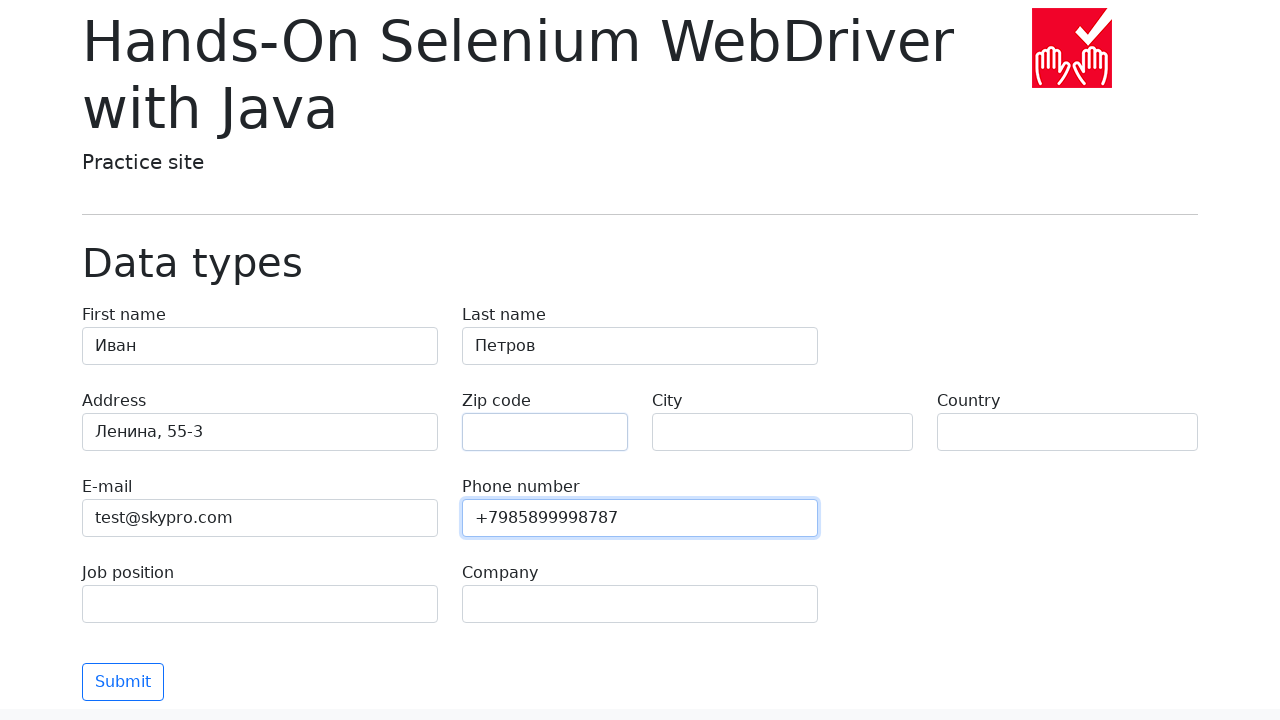

Filled city field with 'Москва' on input[name='city']
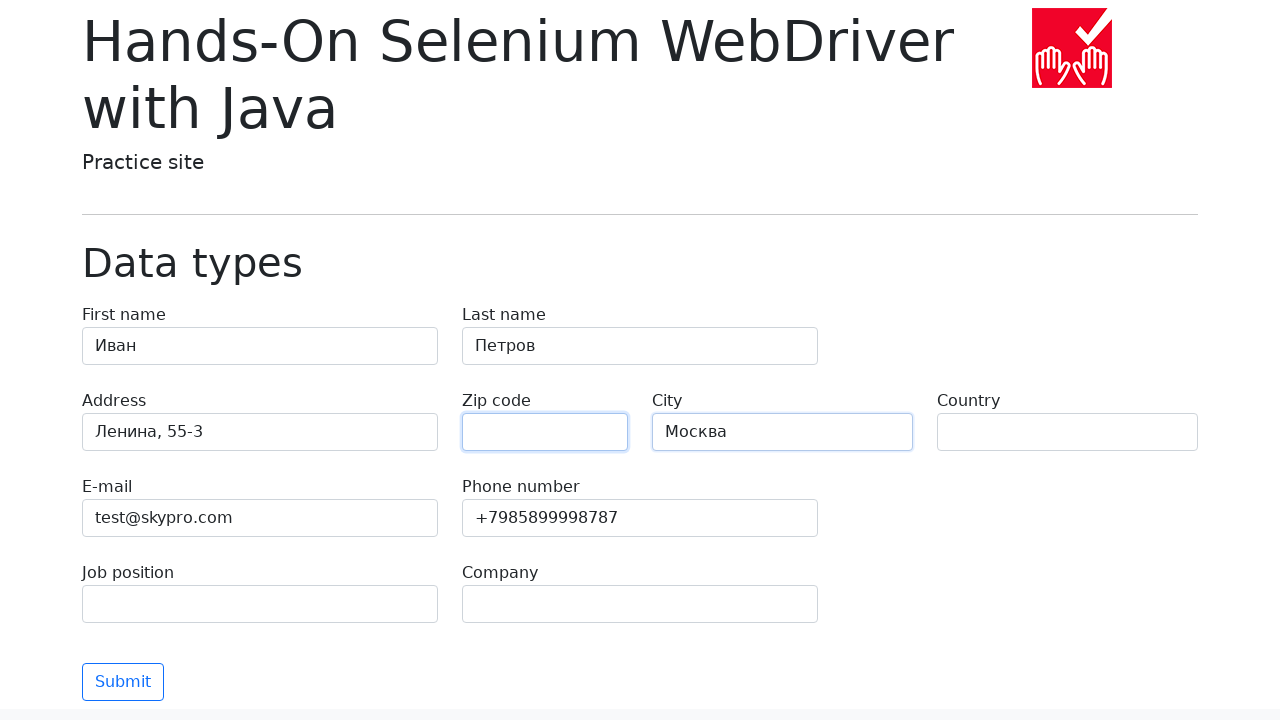

Filled country field with 'Россия' on input[name='country']
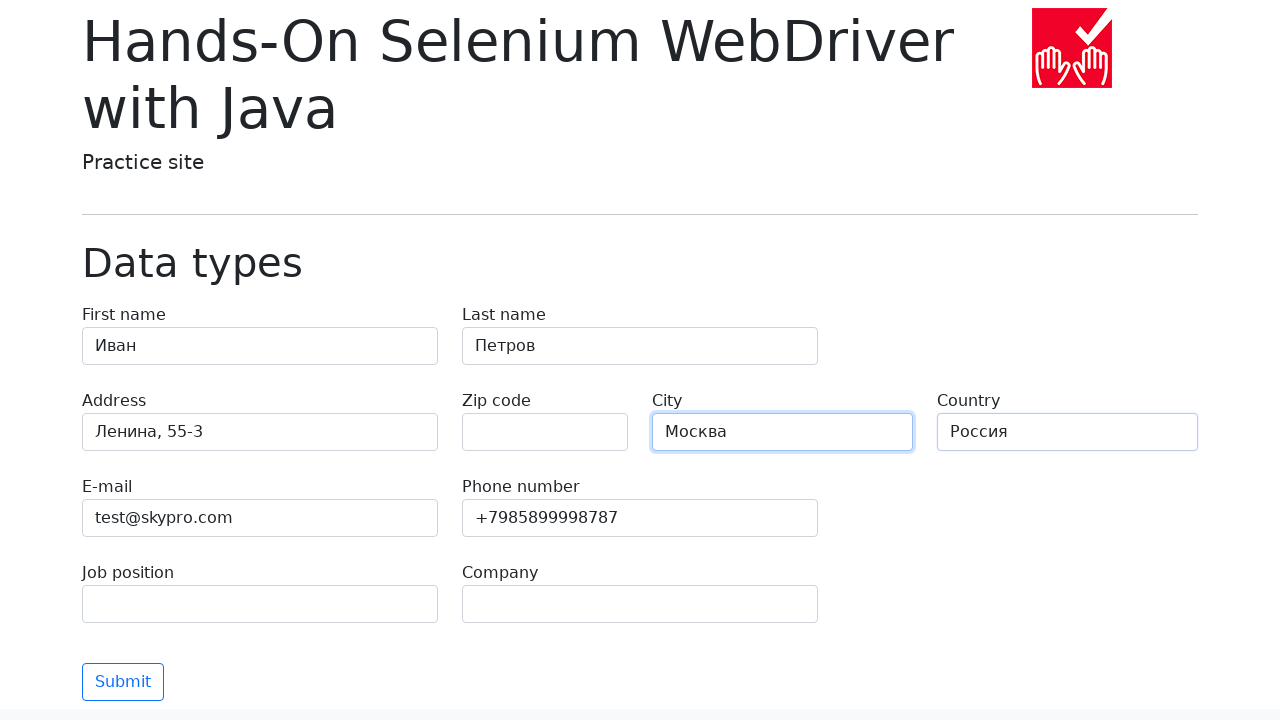

Filled job position field with 'QA' on input[name='job-position']
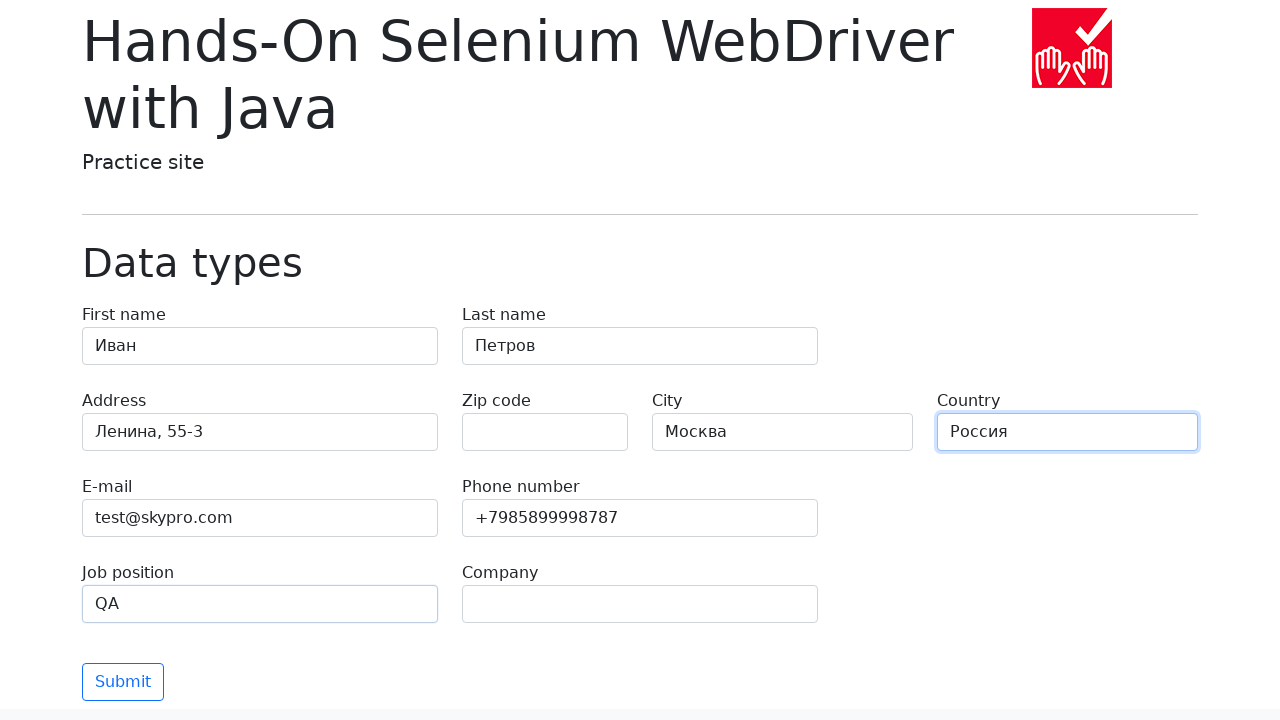

Filled company field with 'SkyPro' on input[name='company']
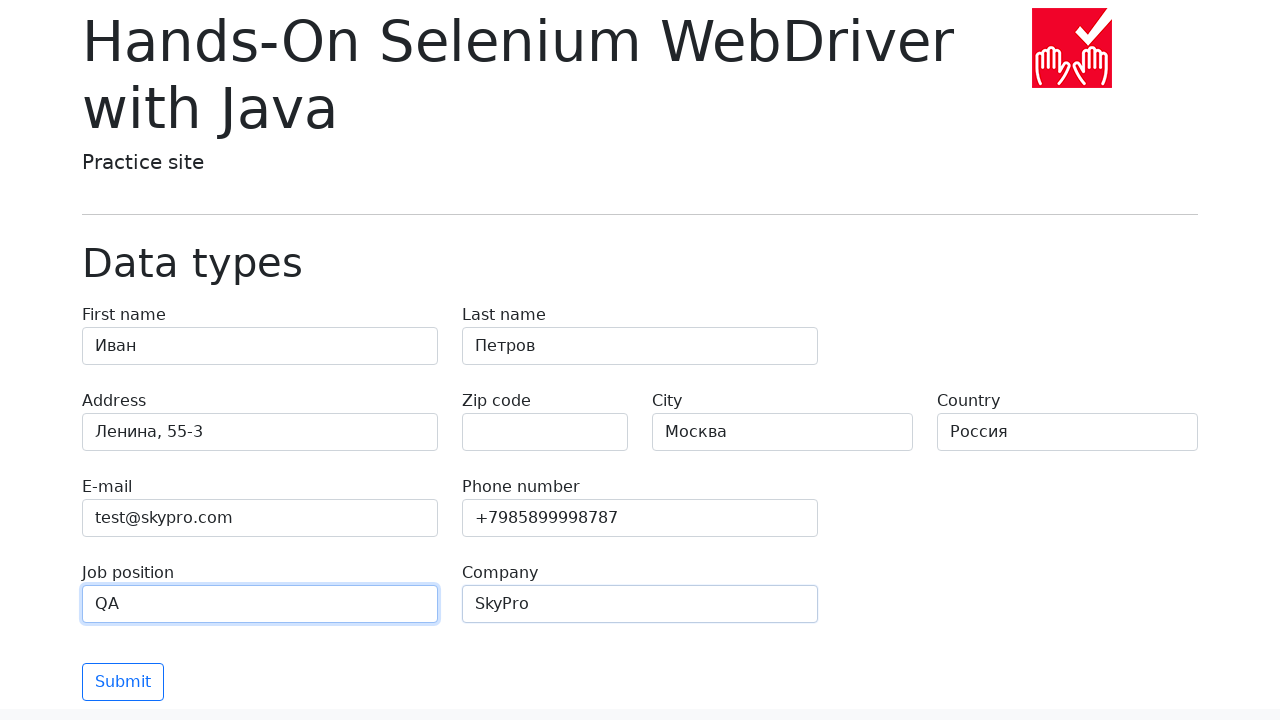

Clicked submit button to submit the form at (123, 682) on button[type='submit']
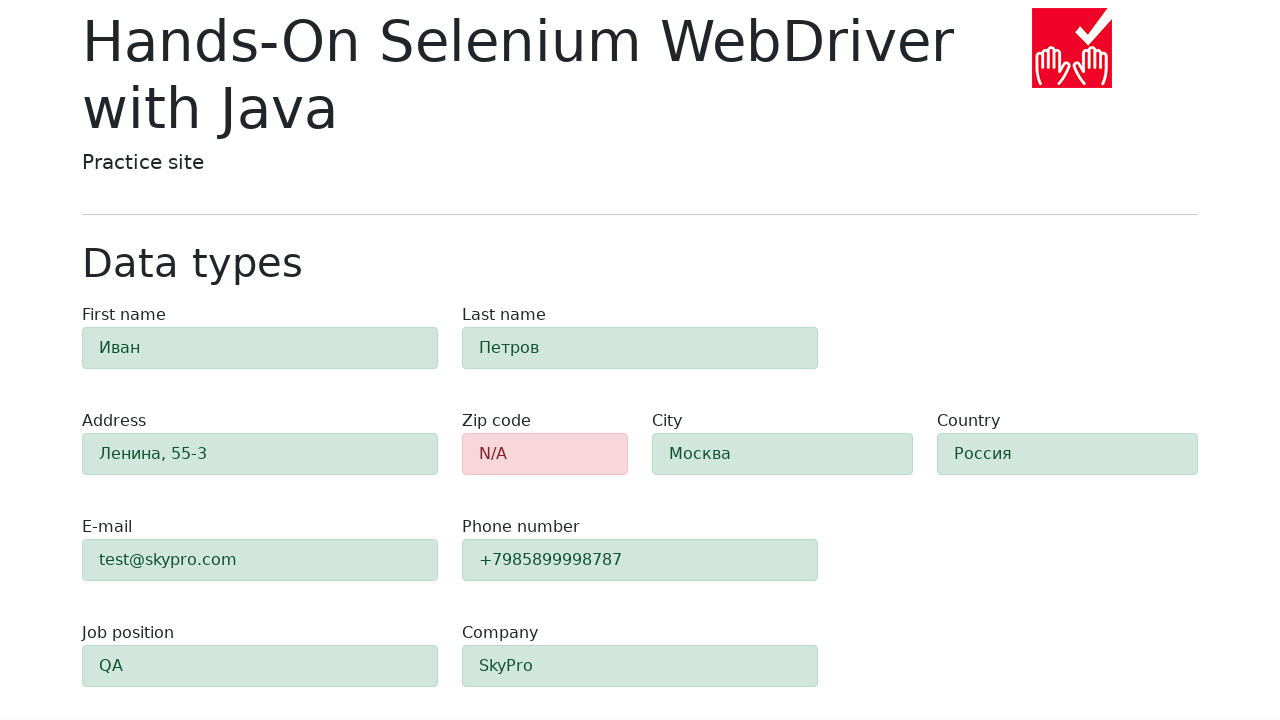

Validation alerts appeared on the form
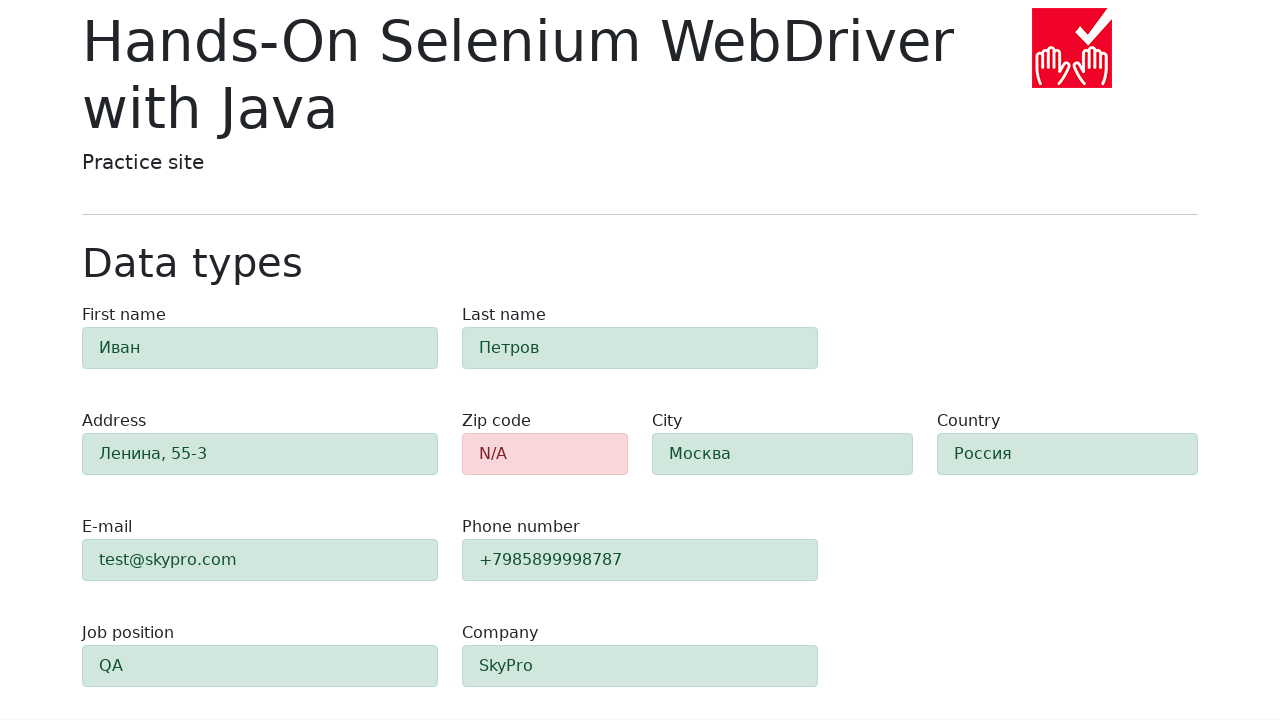

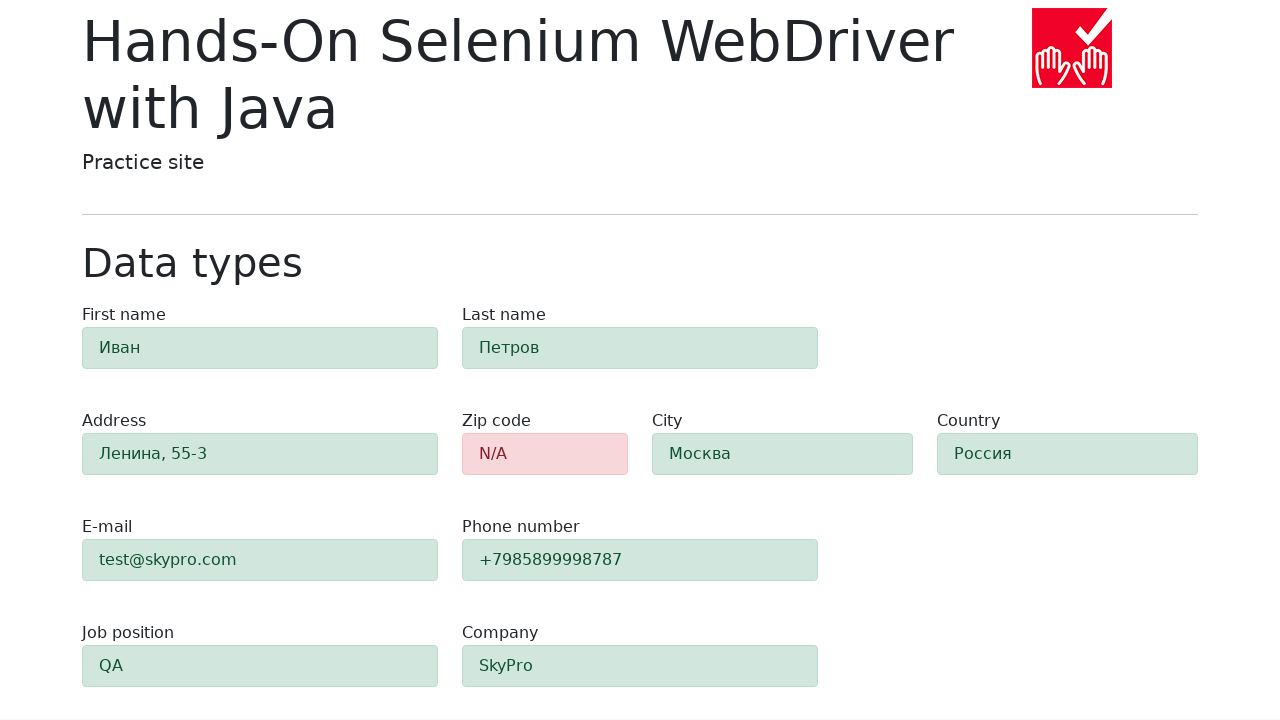